Tests the search/filter functionality on a practice e-commerce site by entering "Rice" in the search field and verifying the filtered results

Starting URL: https://rahulshettyacademy.com/seleniumPractise/#/offers

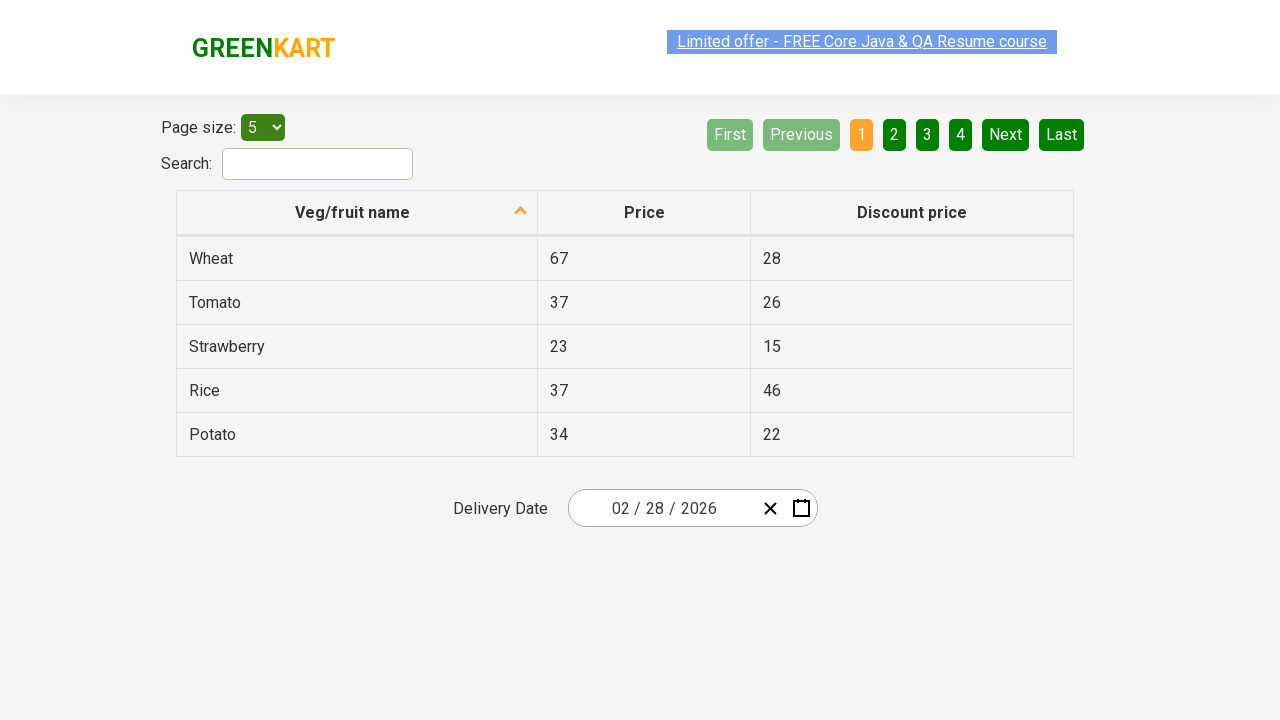

Filled search field with 'Rice' on #search-field
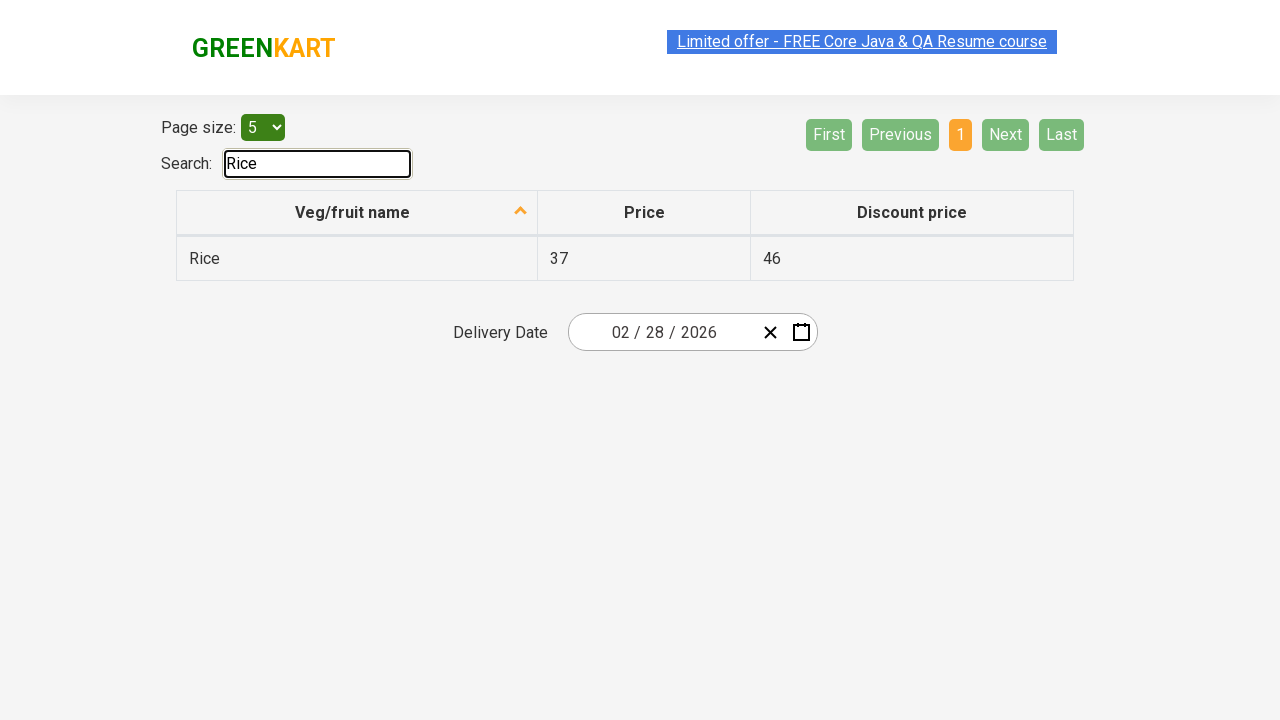

Filtered results appeared
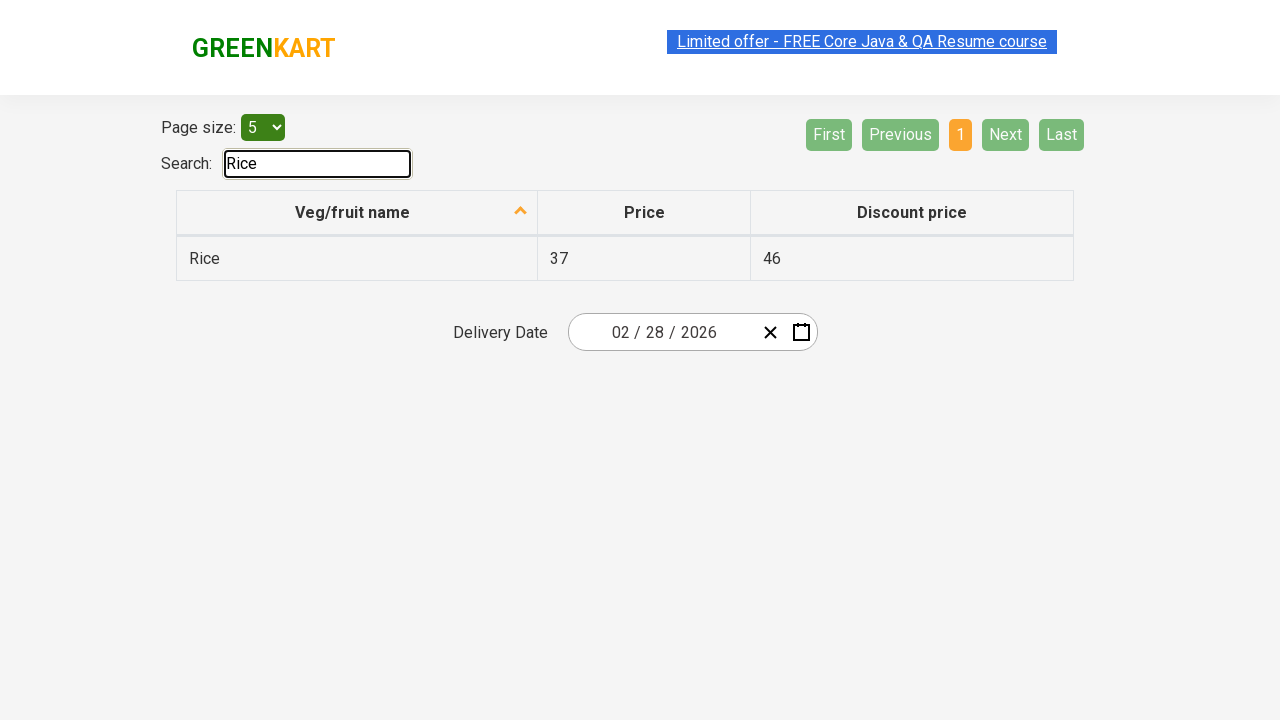

Verified that filtered results are populated
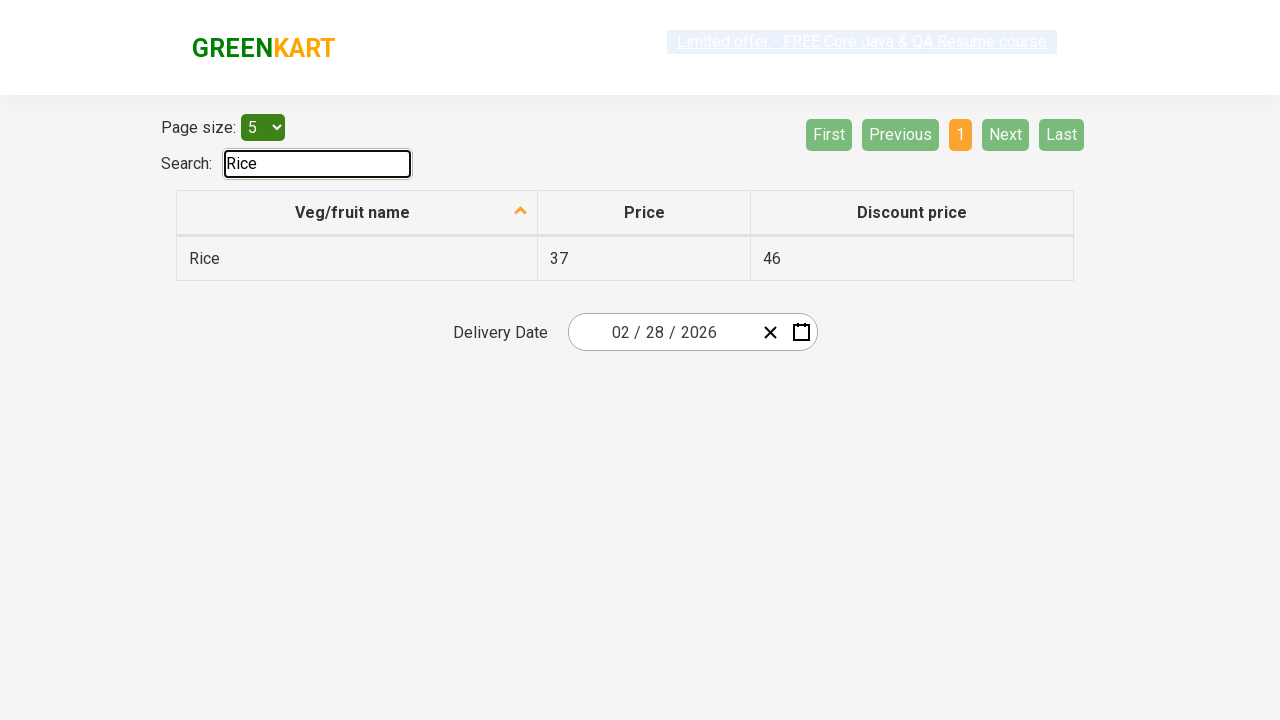

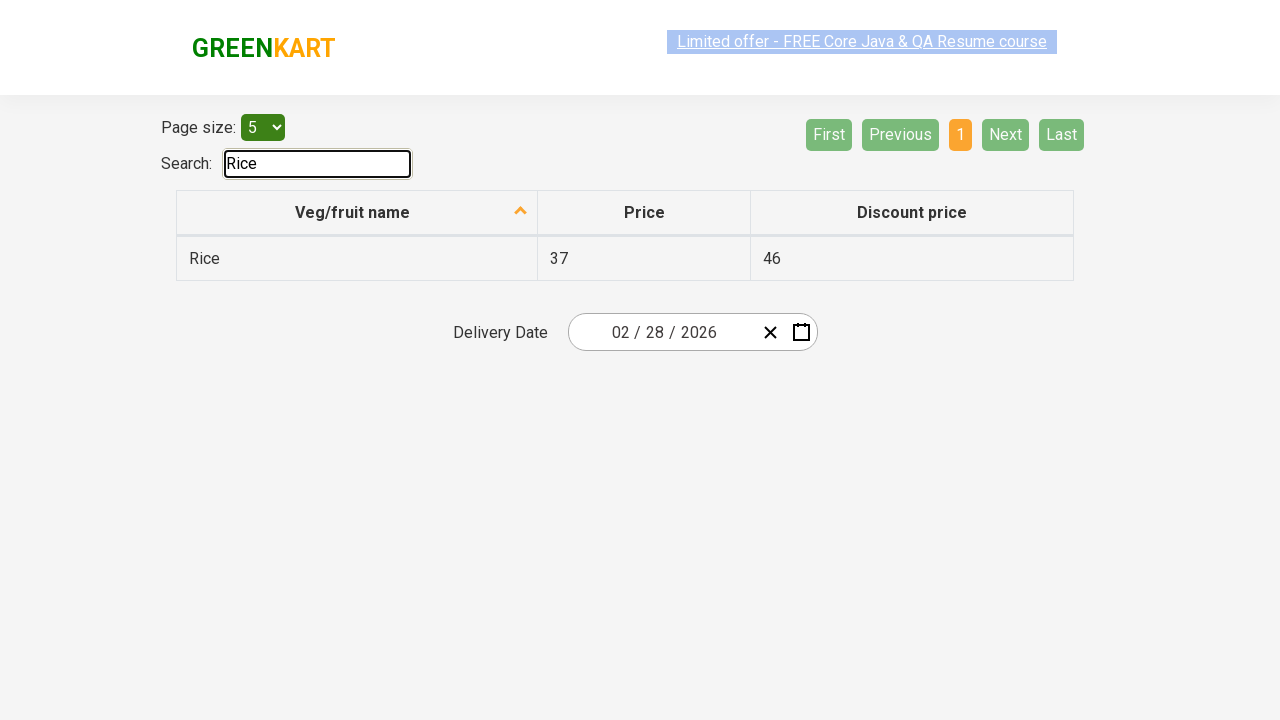